Tests right-click (context click) functionality on a button element on the DemoQA buttons page.

Starting URL: https://demoqa.com/buttons

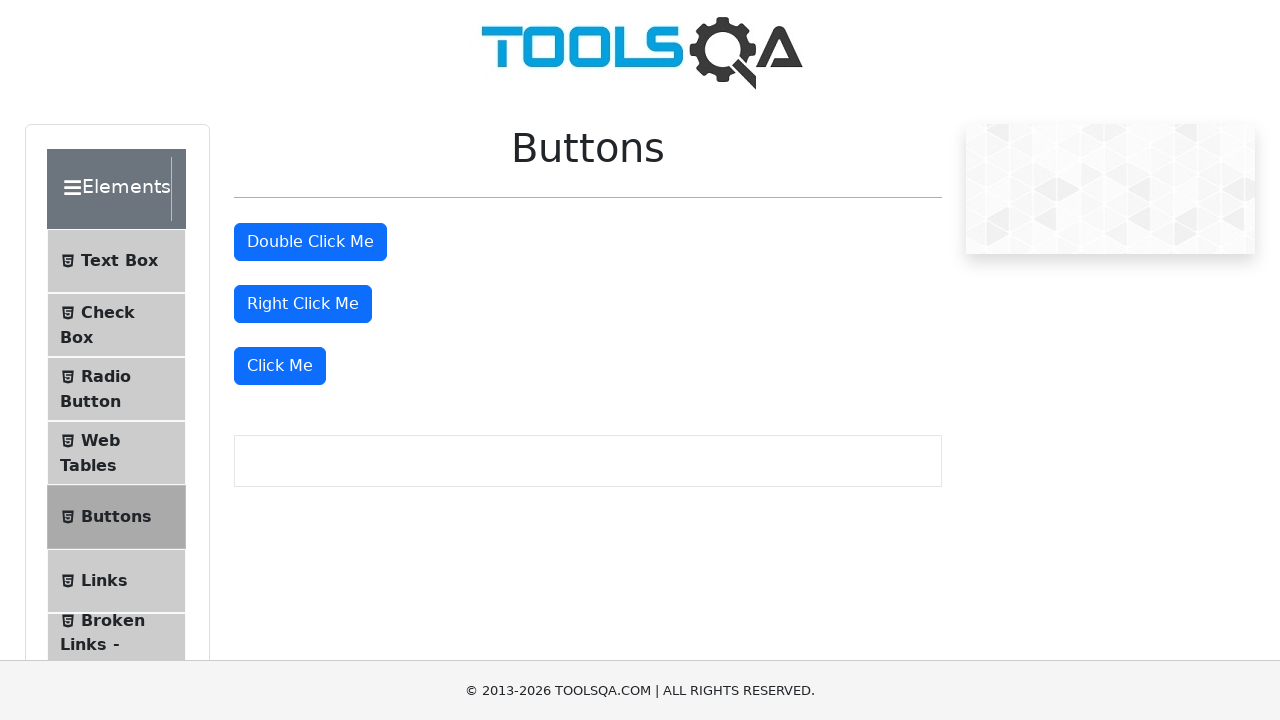

Waited for primary button to load on DemoQA buttons page
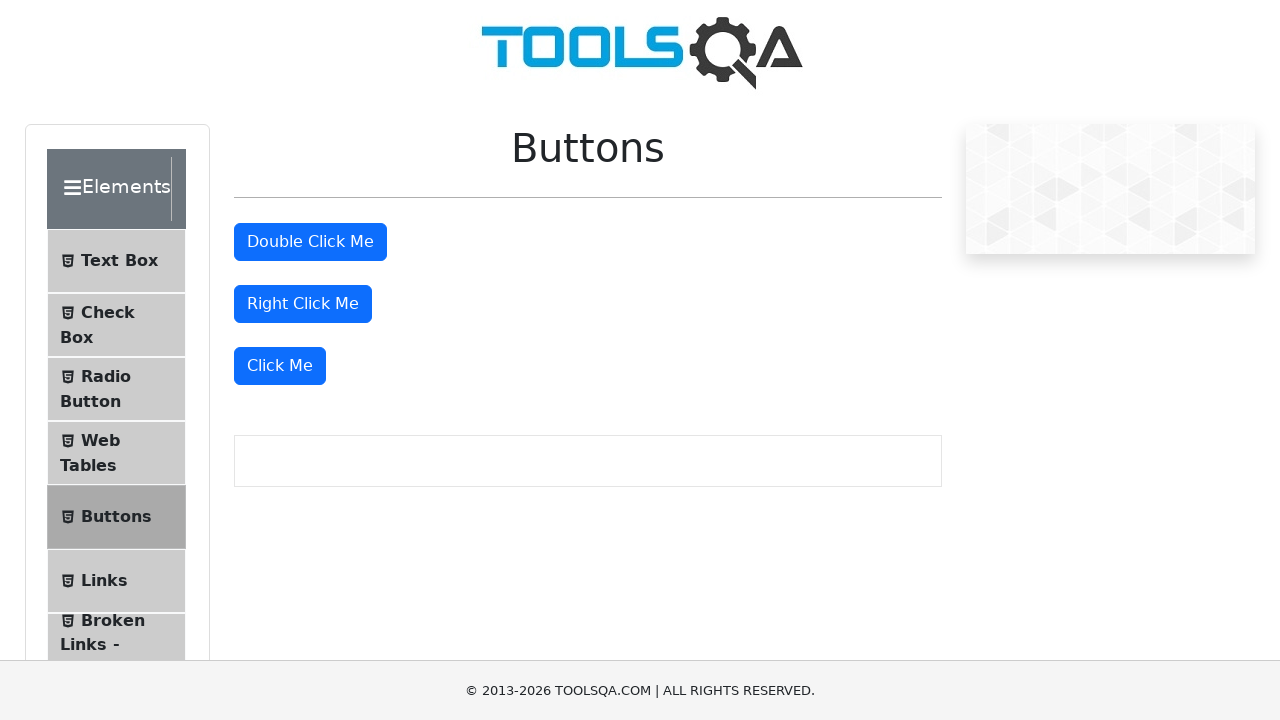

Located the first primary button element
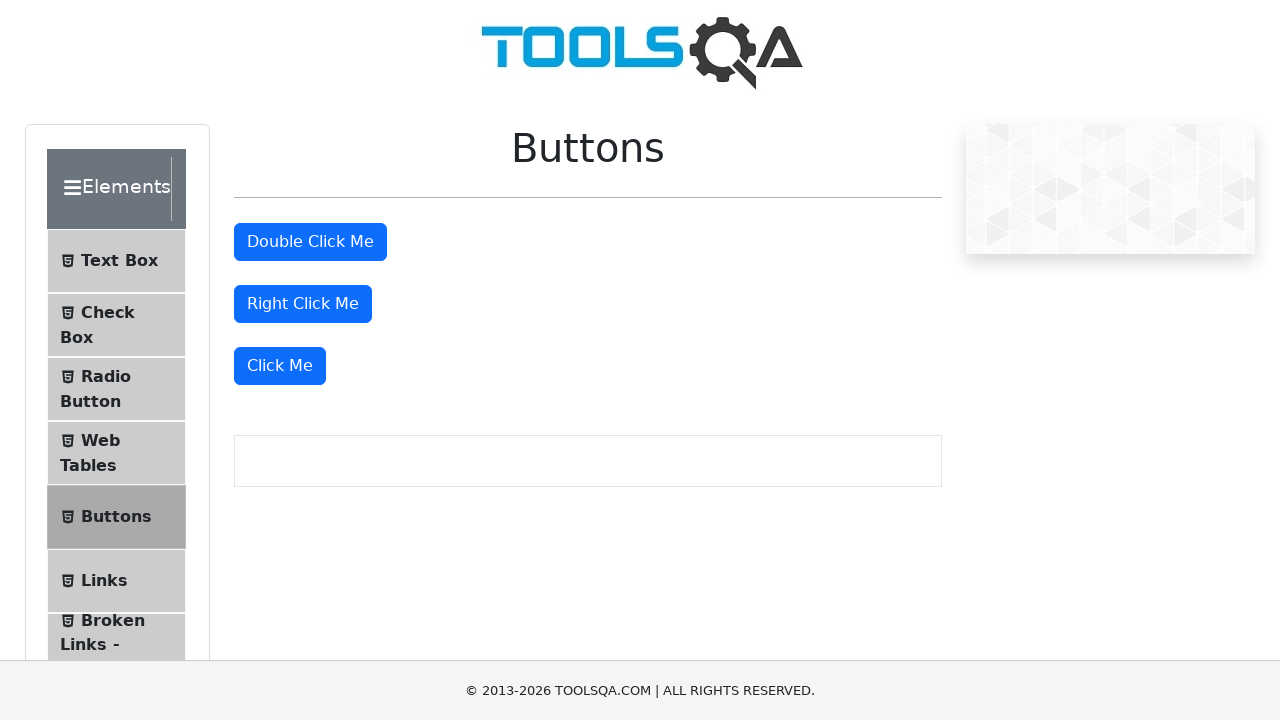

Performed right-click (context click) on the button element at (310, 242) on .btn-primary >> nth=0
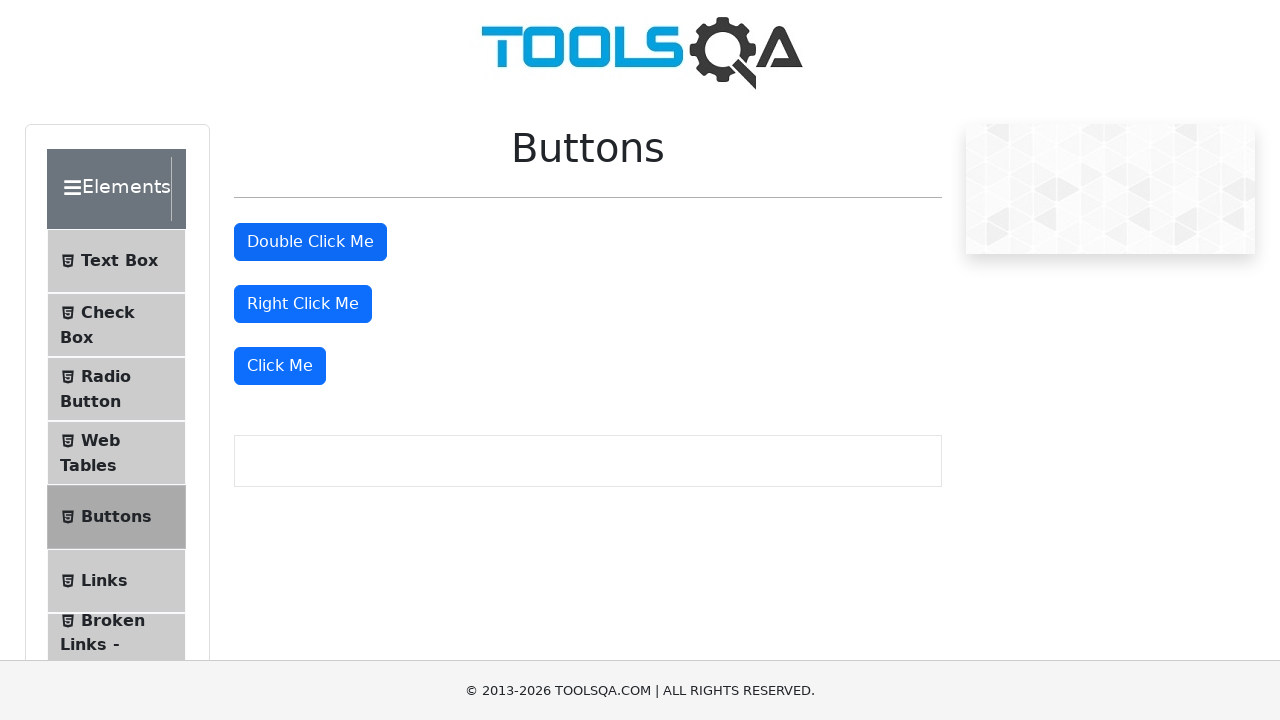

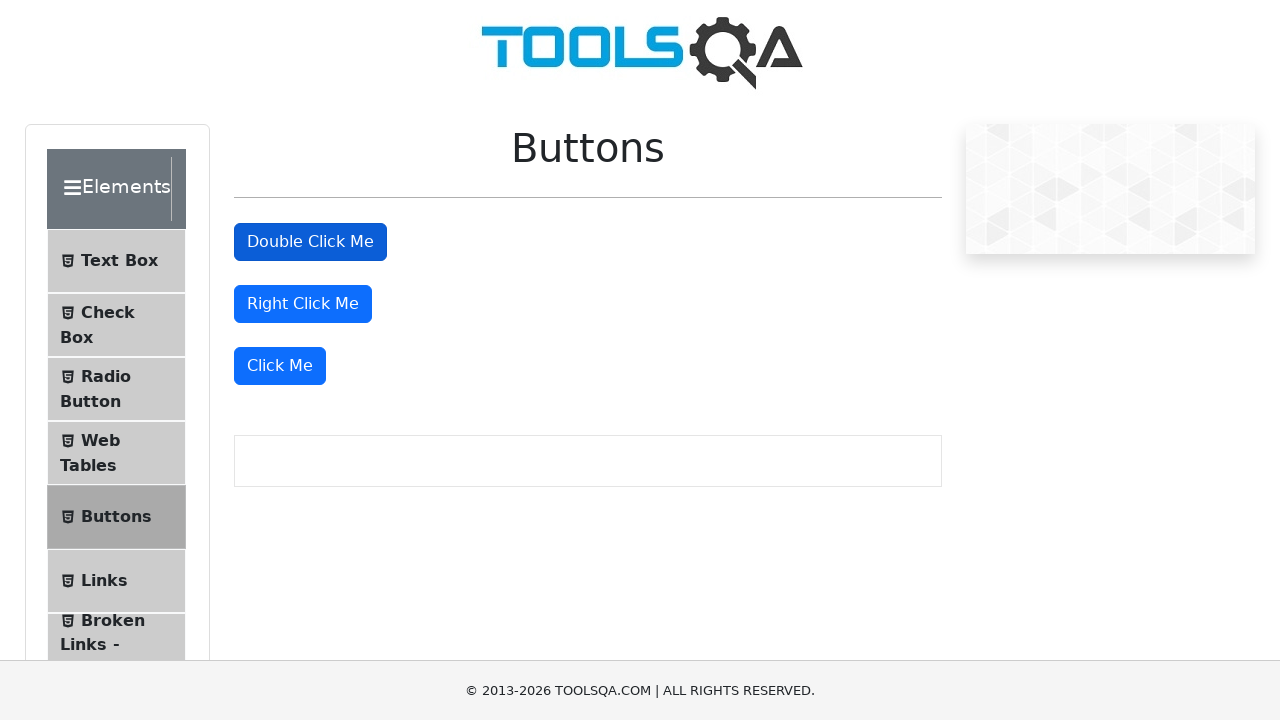